Navigates to a demo automation site and demonstrates various Selenium exceptions by triggering an unhandled alert

Starting URL: http://automationbykrishna.com/

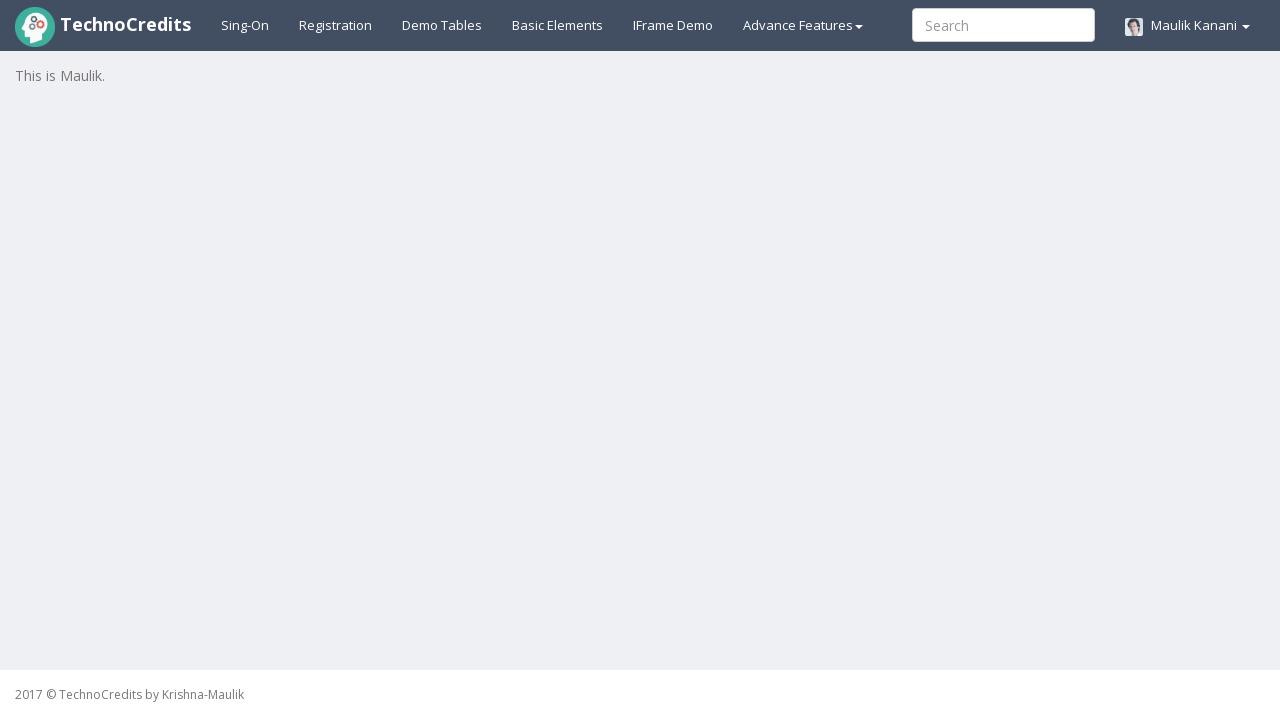

Clicked on 'Basic Elements' link at (558, 25) on a:text('Basic Elements')
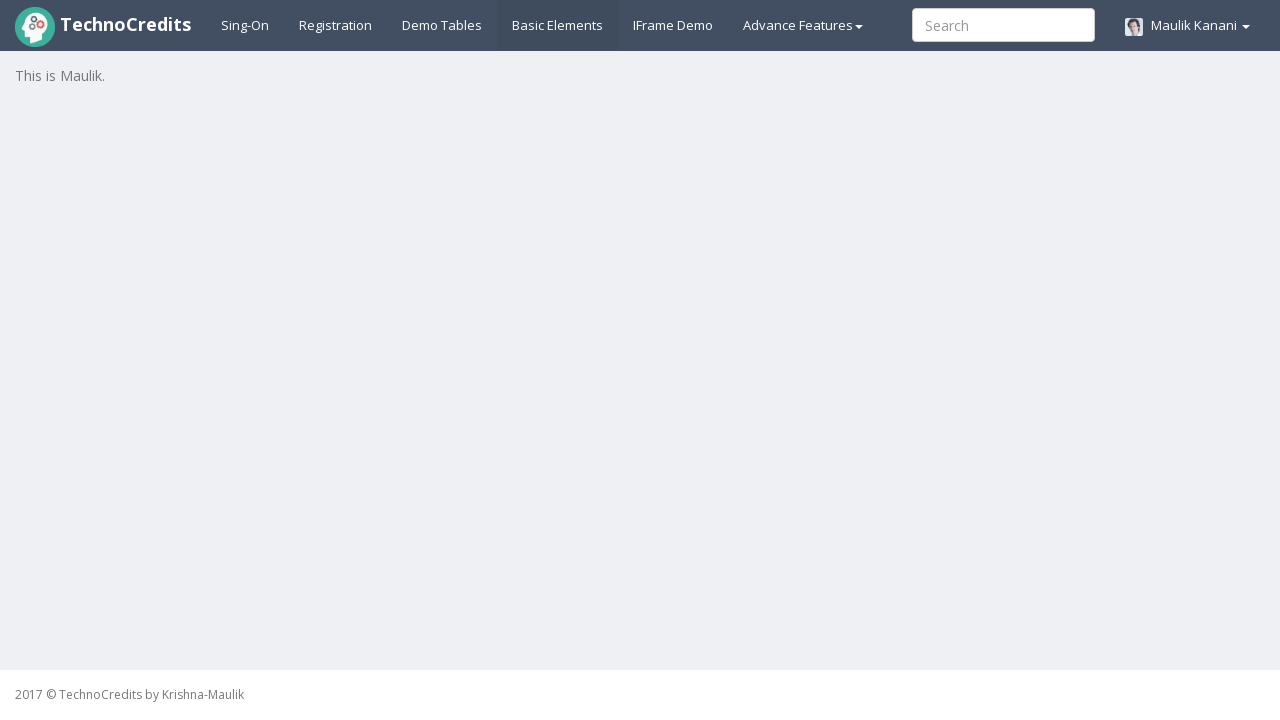

Waited 2 seconds for page to load
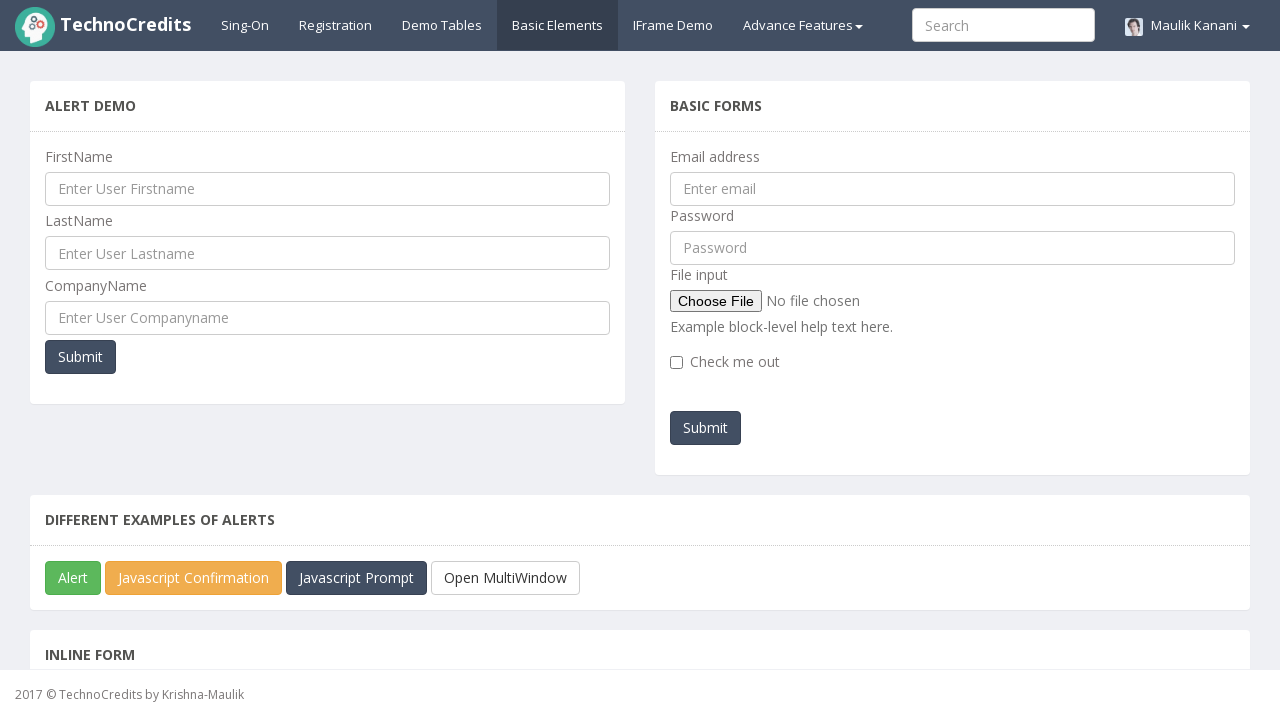

Clicked JavaScript Alert button at (73, 578) on #javascriptAlert
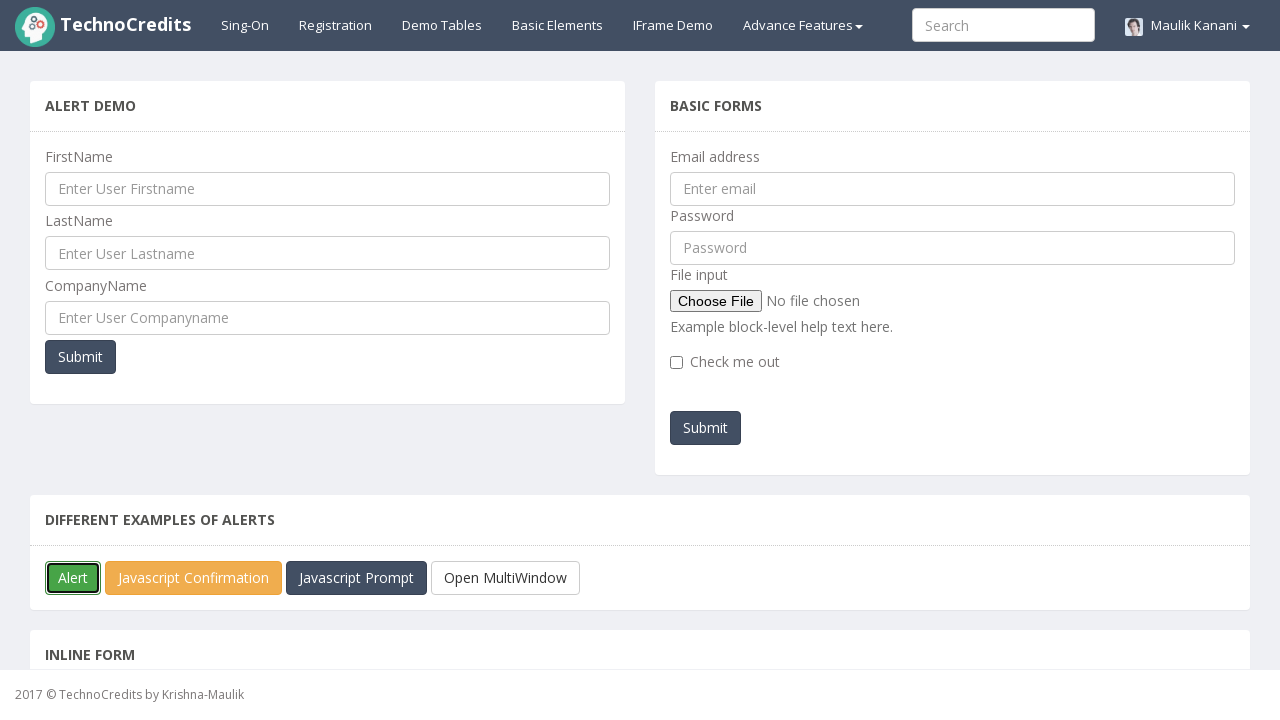

Set up dialog handler to accept alerts
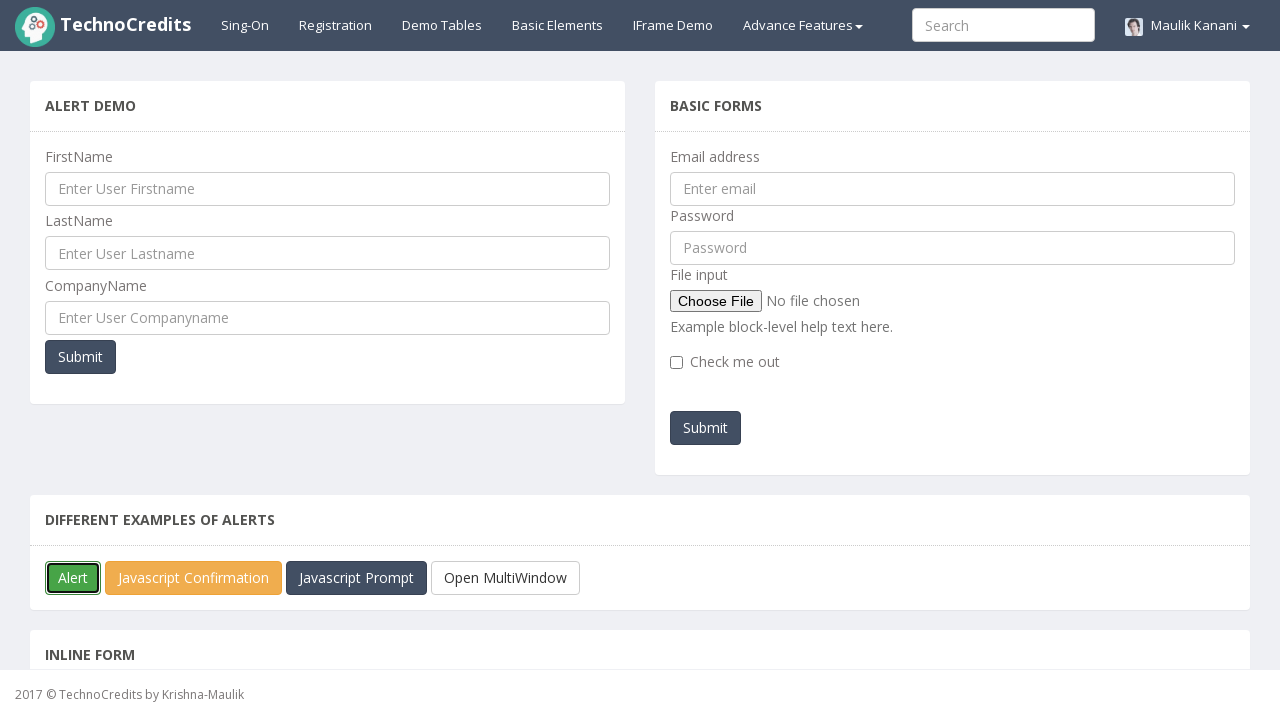

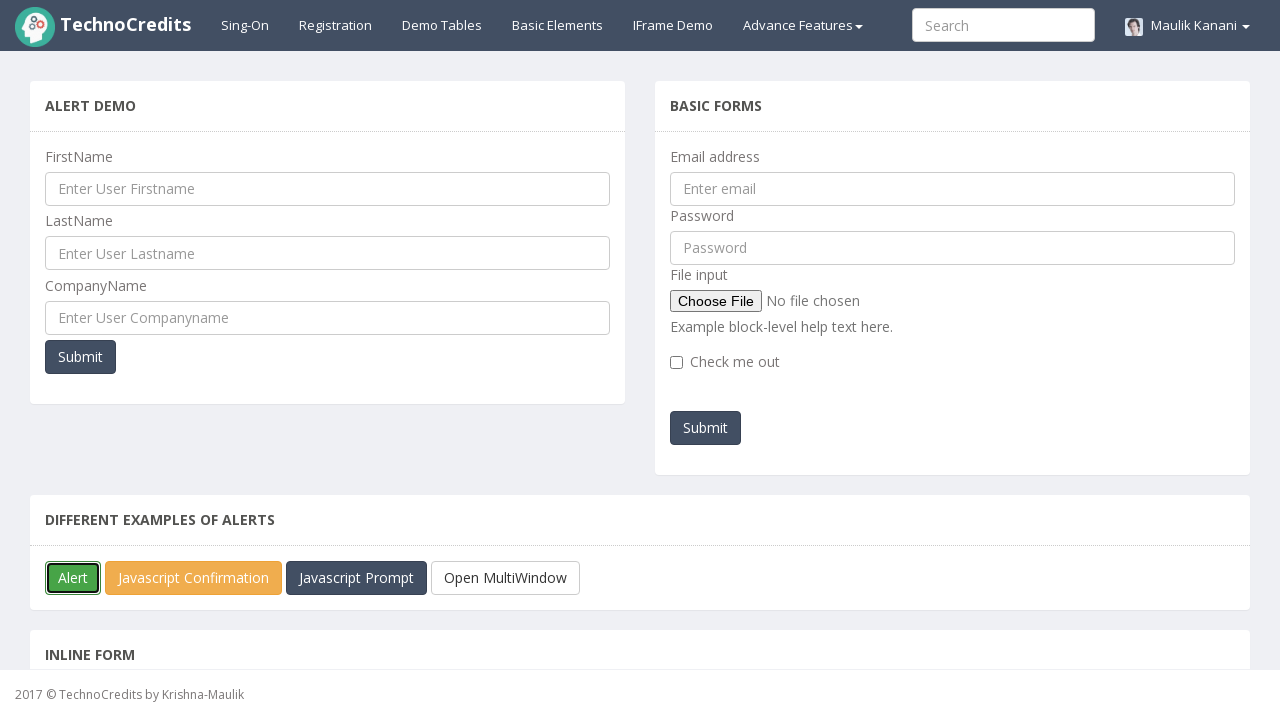